Tests the enabled/disabled state of form input elements by checking their properties and entering text in the enabled field

Starting URL: https://formy-project.herokuapp.com/enabled

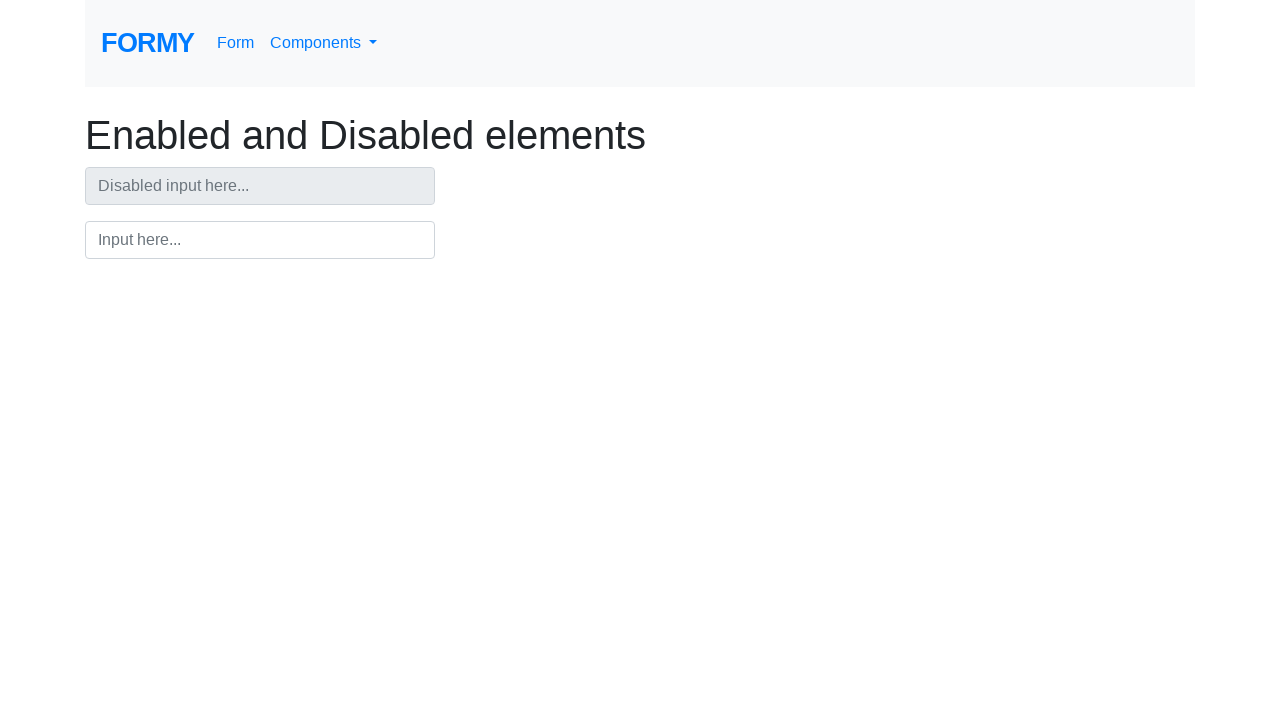

Located disabled input element
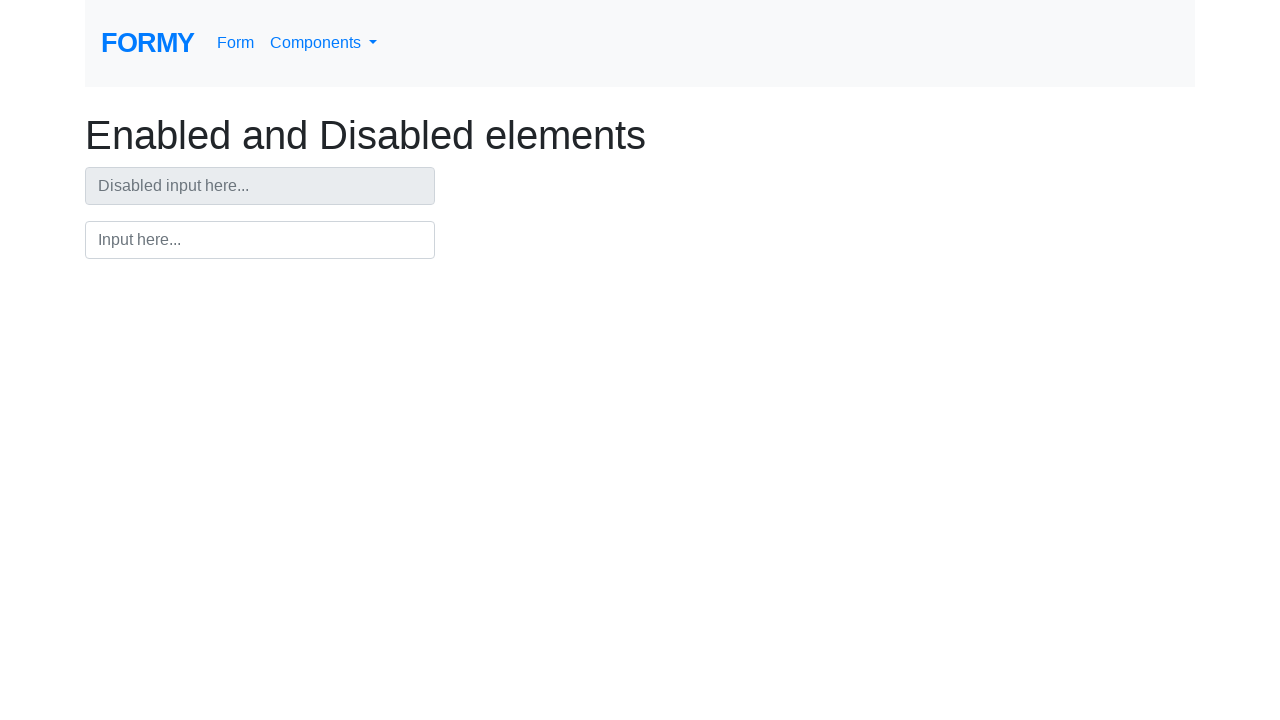

Checked if disabled input box is visible
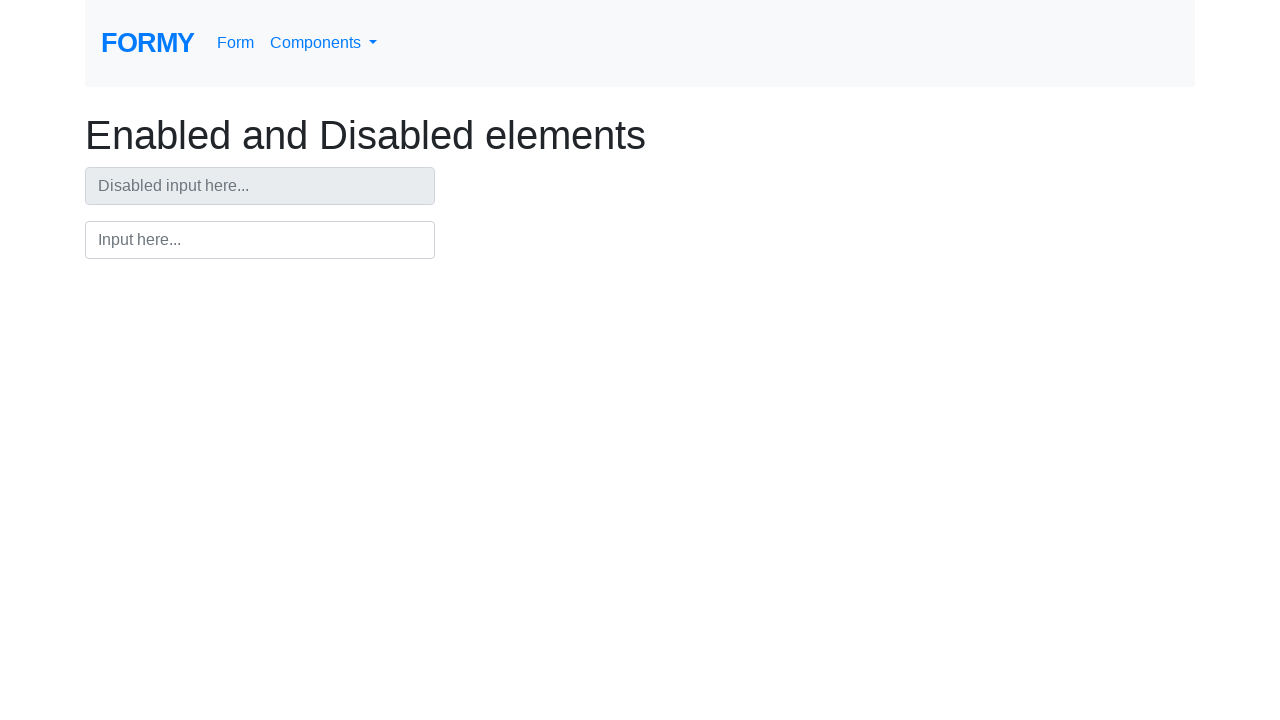

Checked if disabled input box is enabled
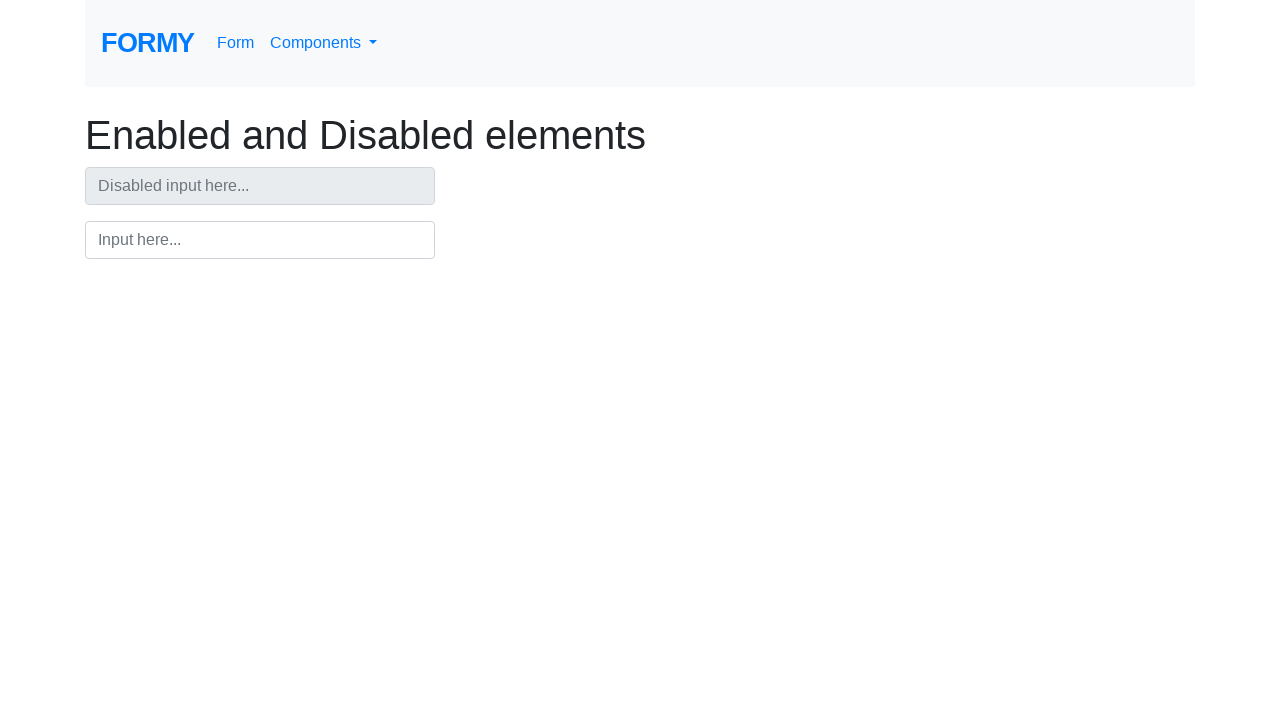

Located enabled input element
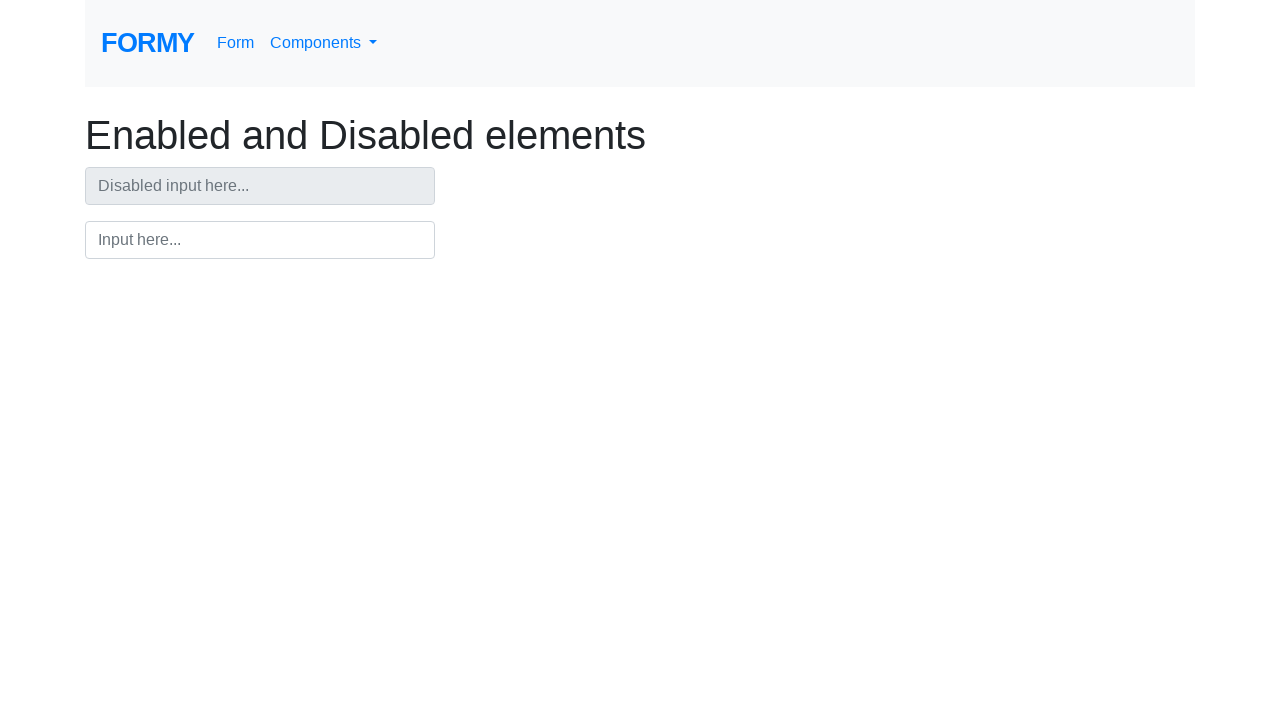

Checked if enabled input box is visible
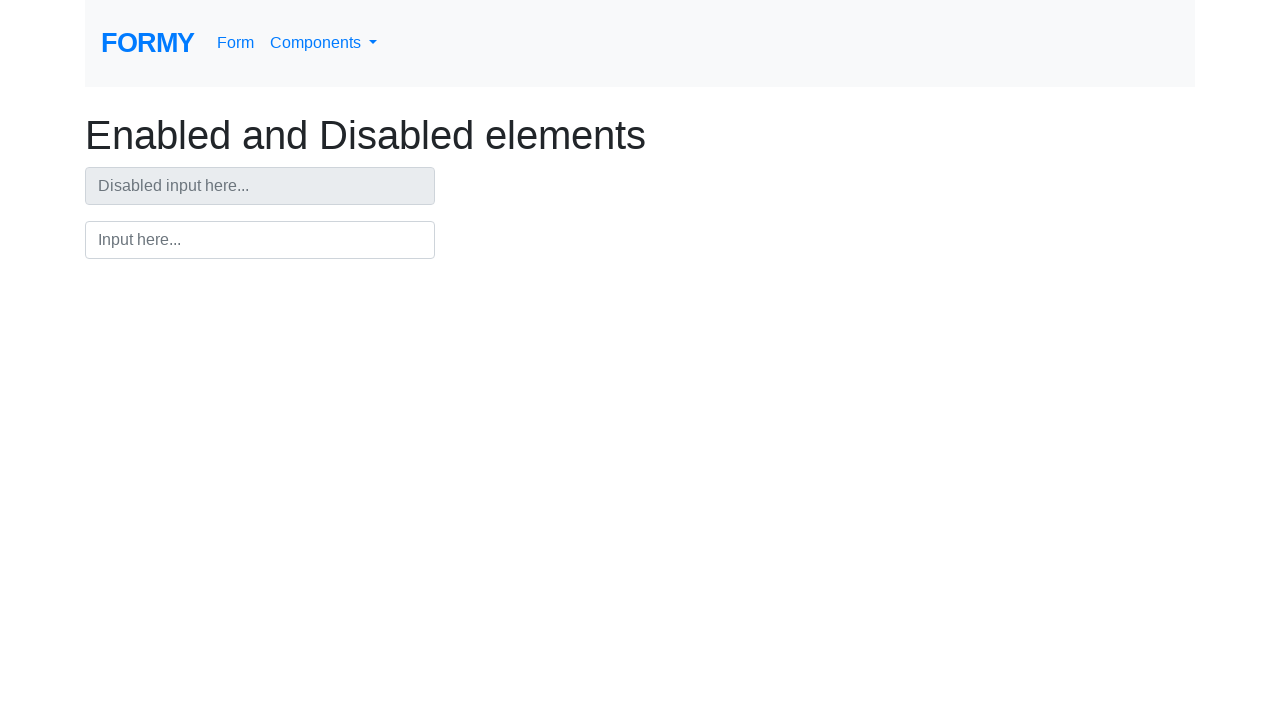

Checked if enabled input box is enabled
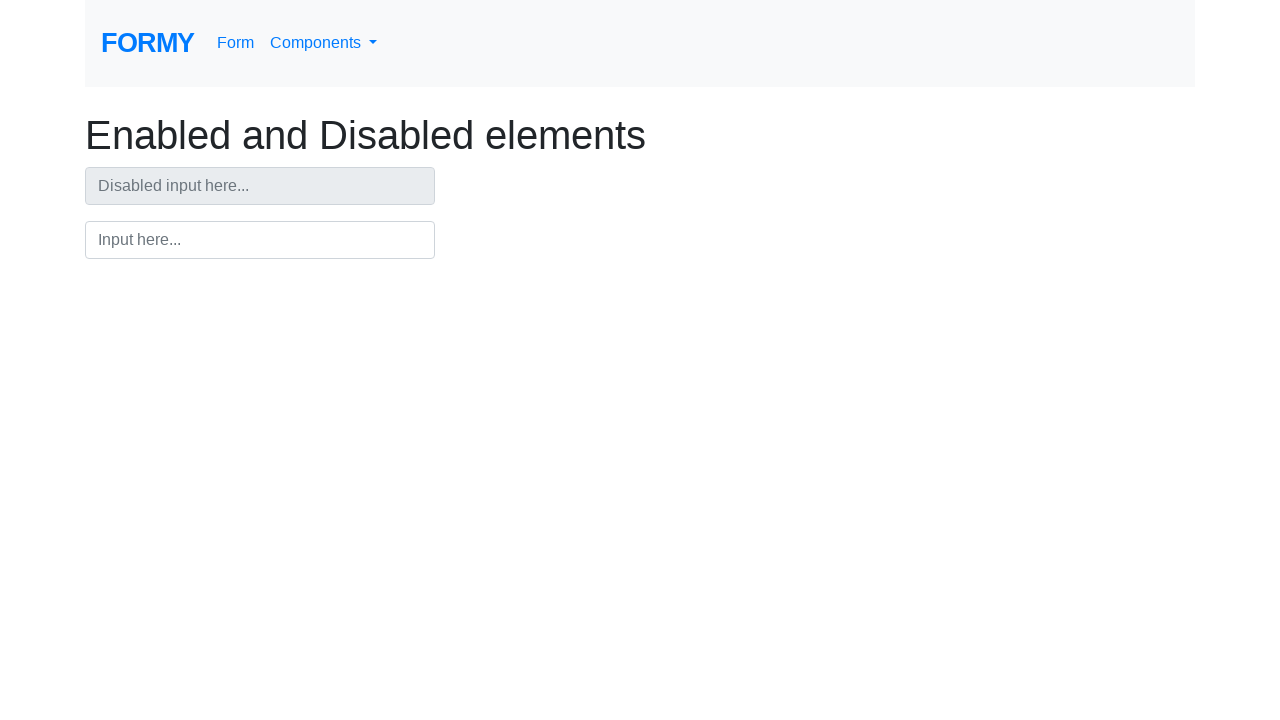

Filled enabled input box with 'Sample text' on xpath=//input[@id='input']
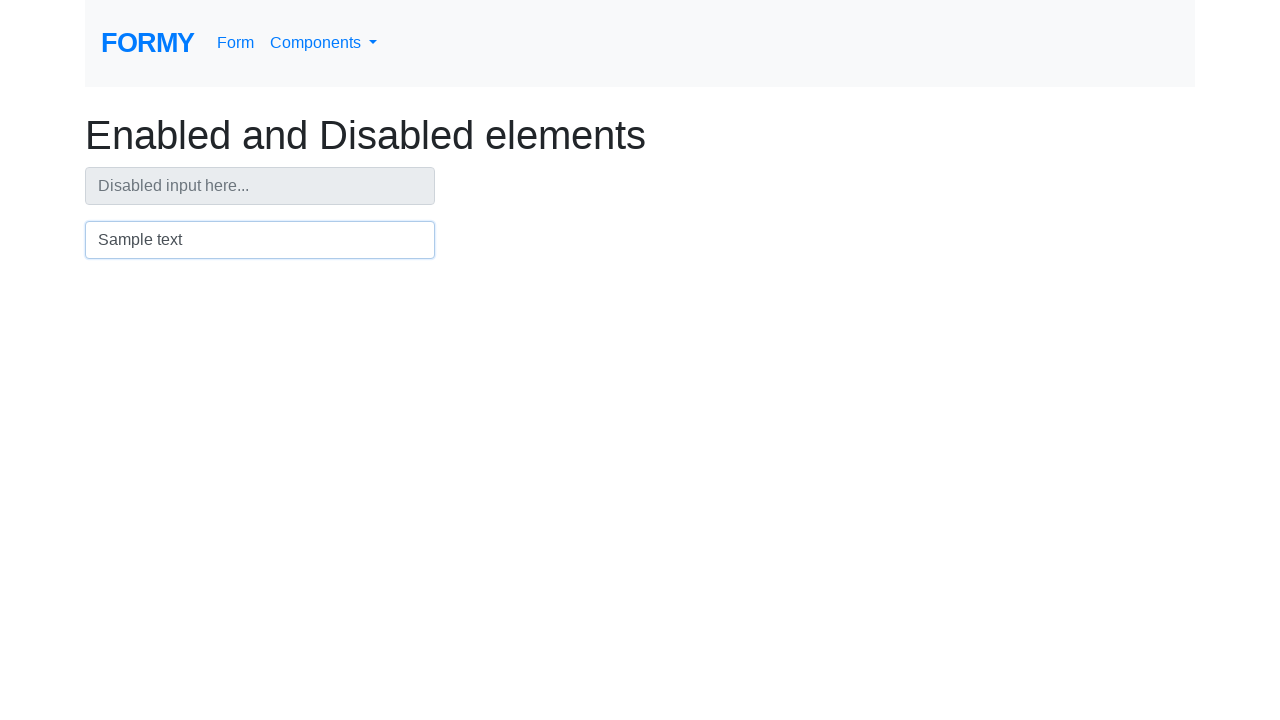

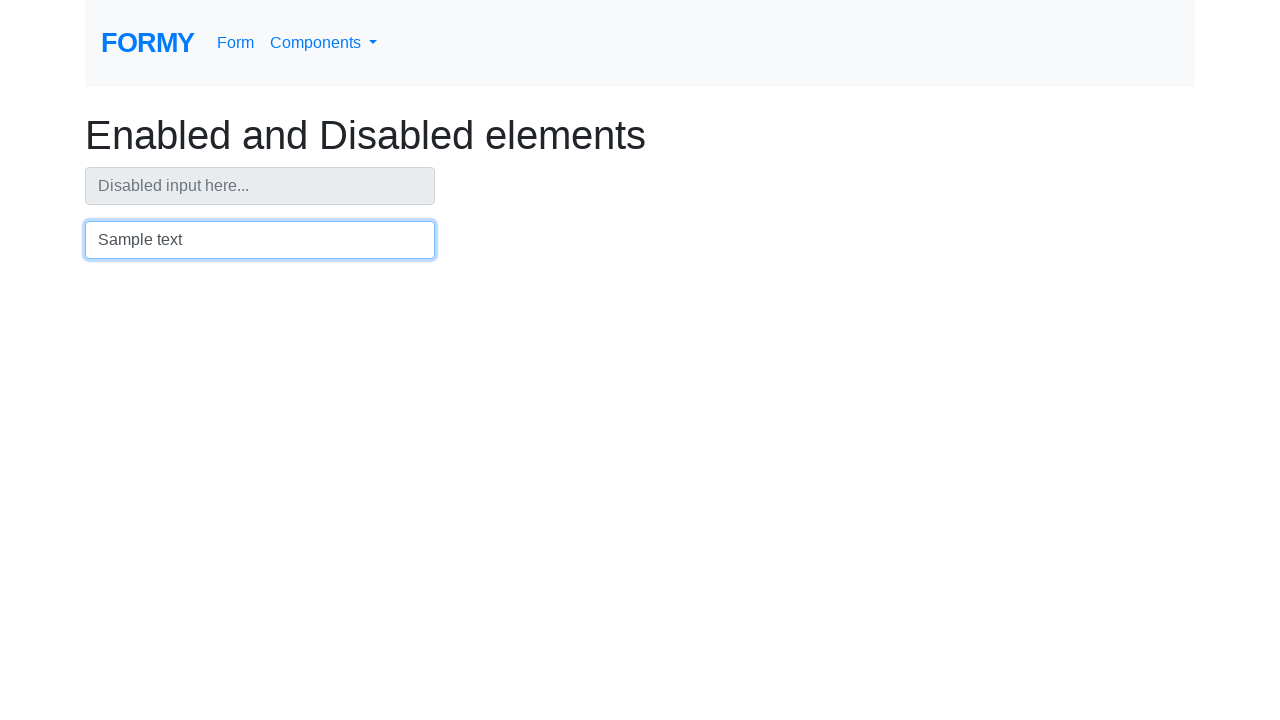